Clicks on the eighth FAQ accordion item and verifies the answer about delivery outside MCAD is displayed

Starting URL: https://qa-scooter.praktikum-services.ru/

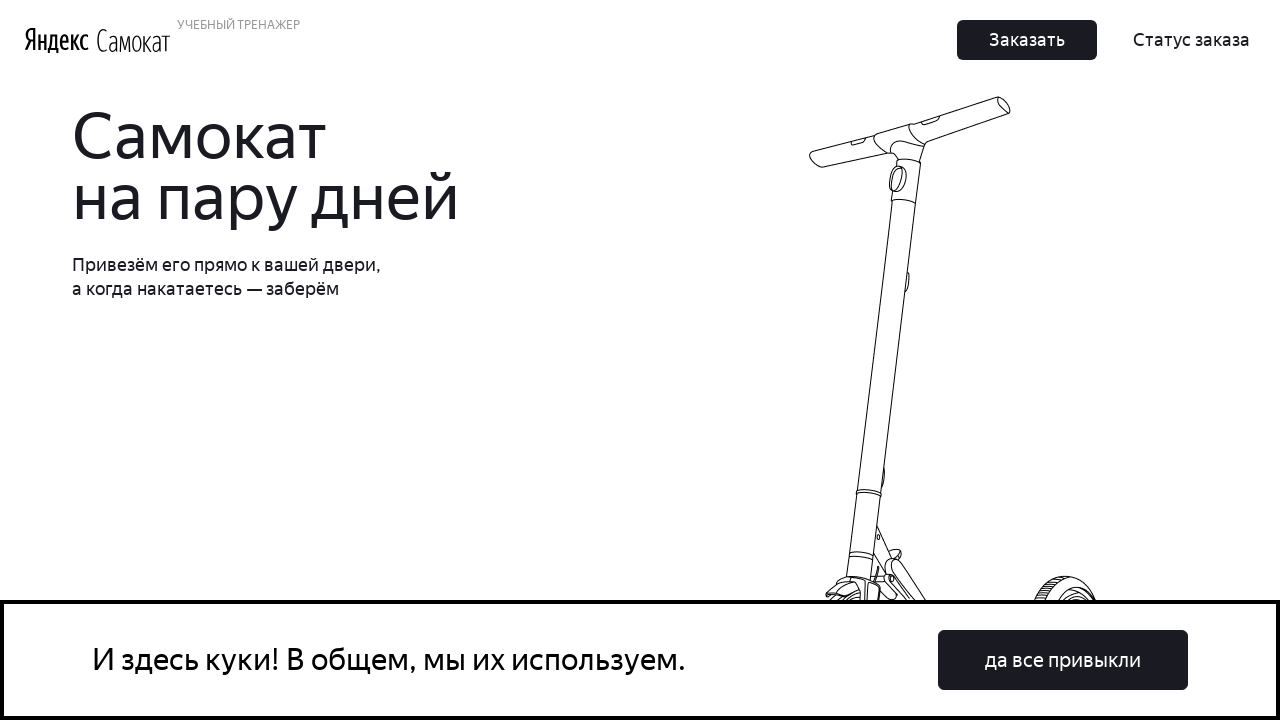

Clicked on the eighth FAQ accordion item heading at (967, 492) on #accordion__heading-7
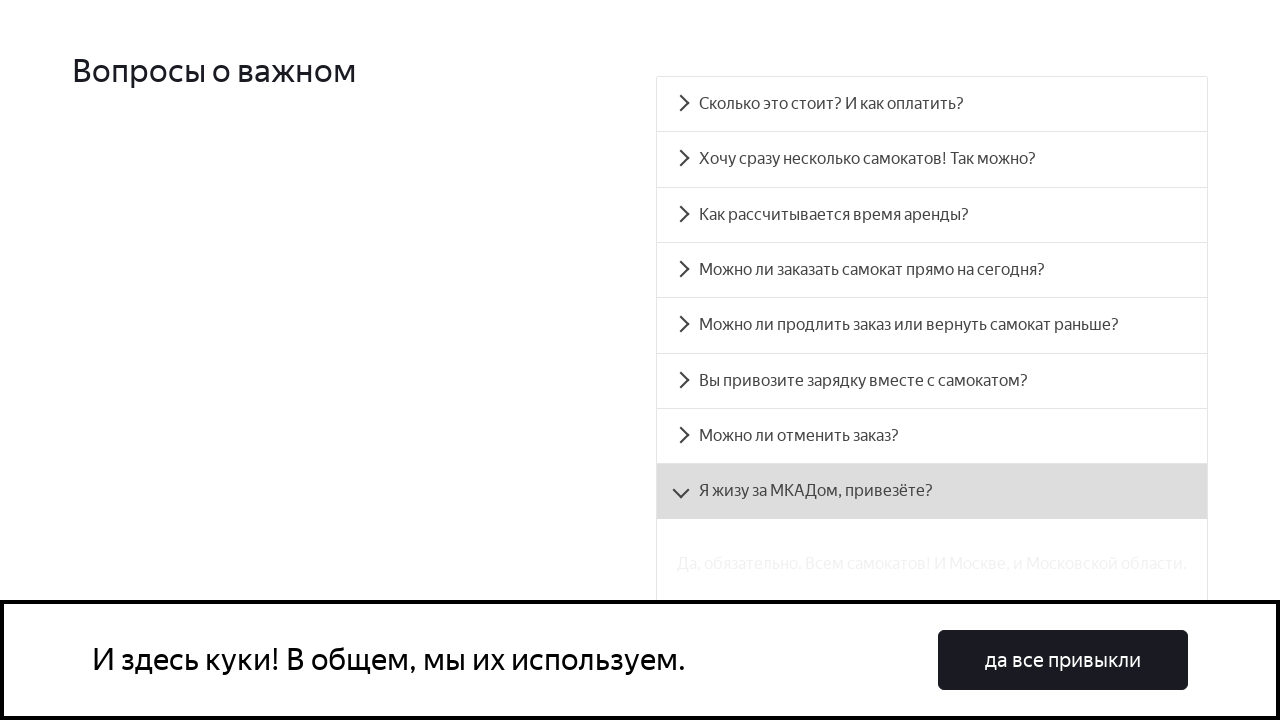

Verified the answer about delivery outside MCAD is displayed
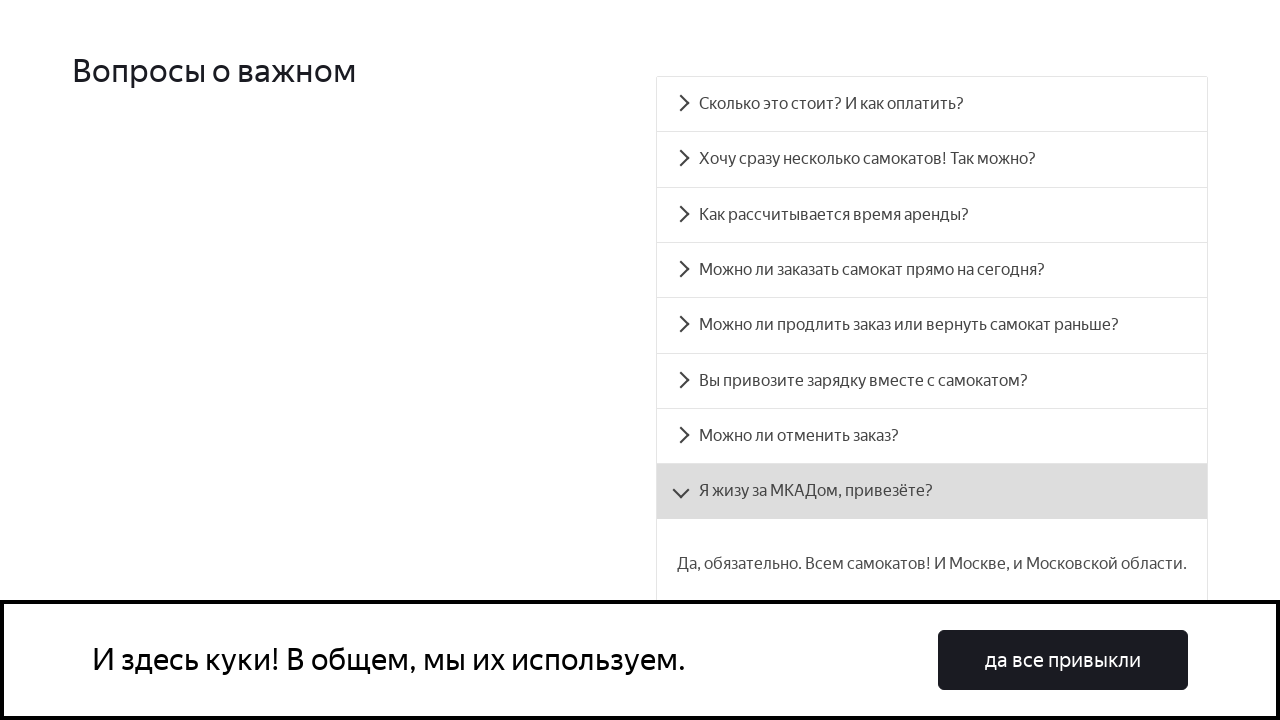

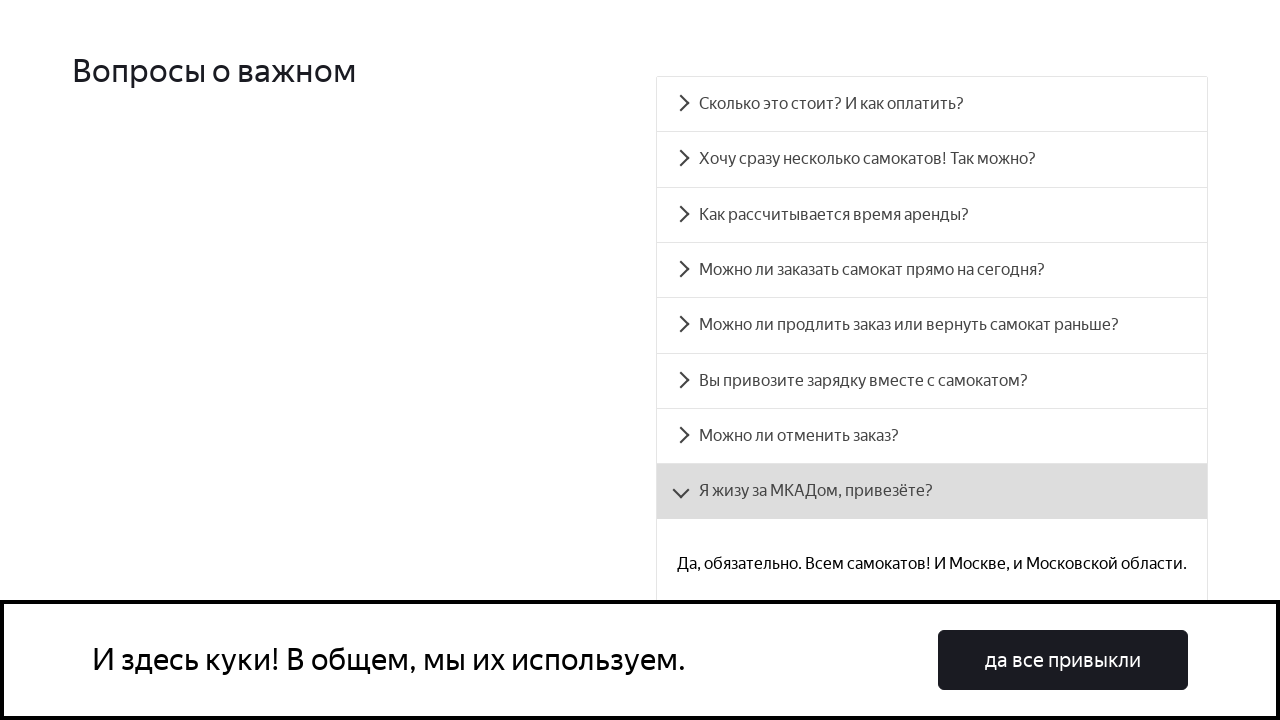